Tests the search functionality on ss.com classifieds website by navigating to a category (dogs/pets), setting an age filter minimum value, and submitting the search form.

Starting URL: https://www.ss.com/lv/

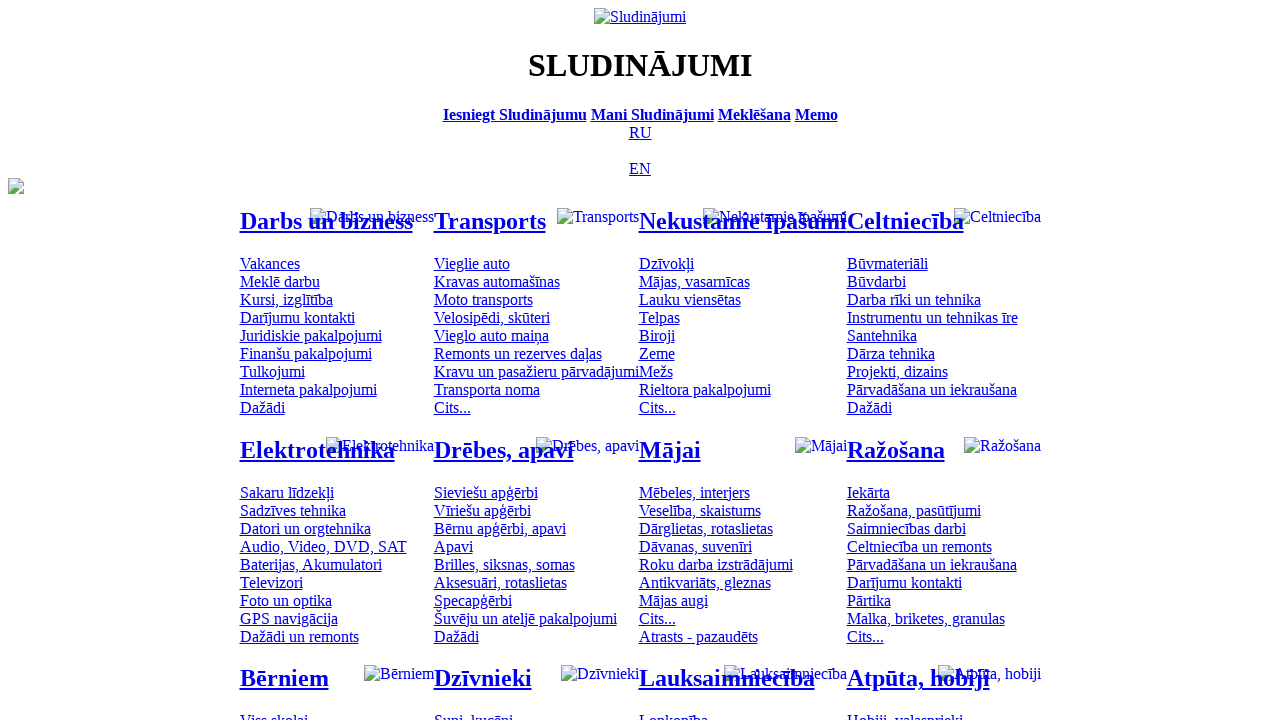

Clicked on the dogs/pets category link at (473, 712) on #mtd_300
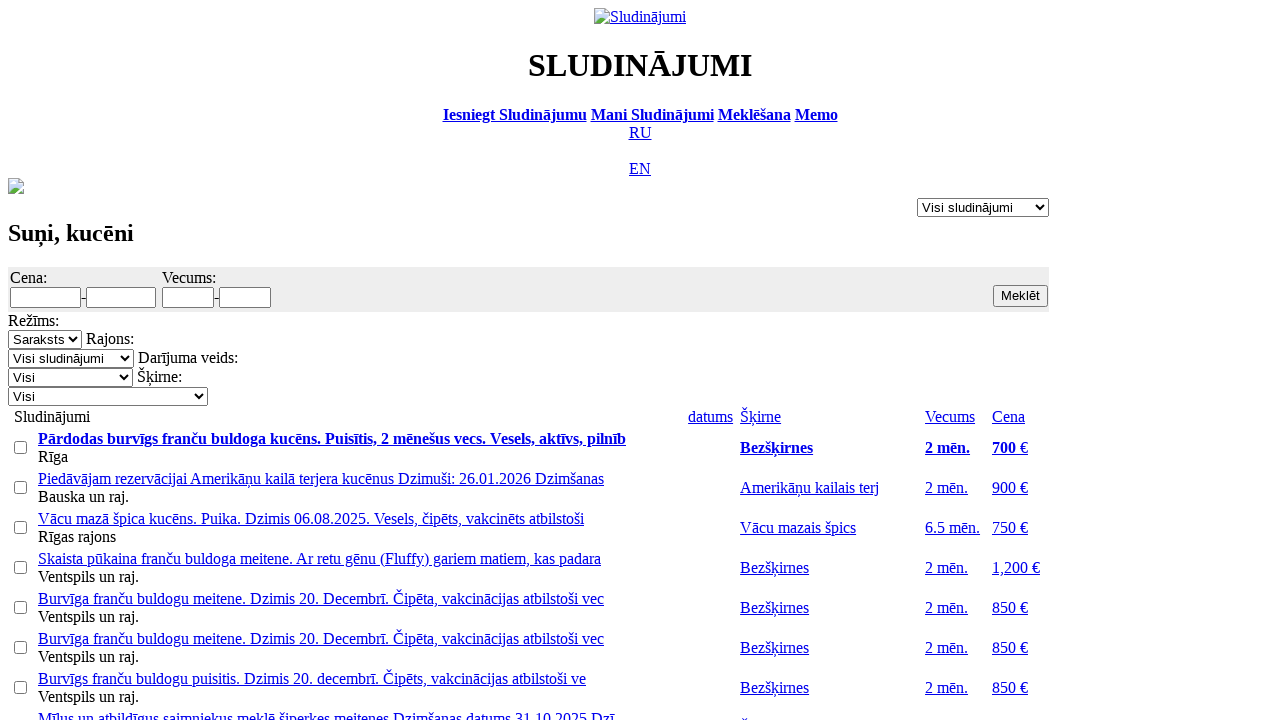

Filled minimum age filter with value '1' on #f_o_1276_min
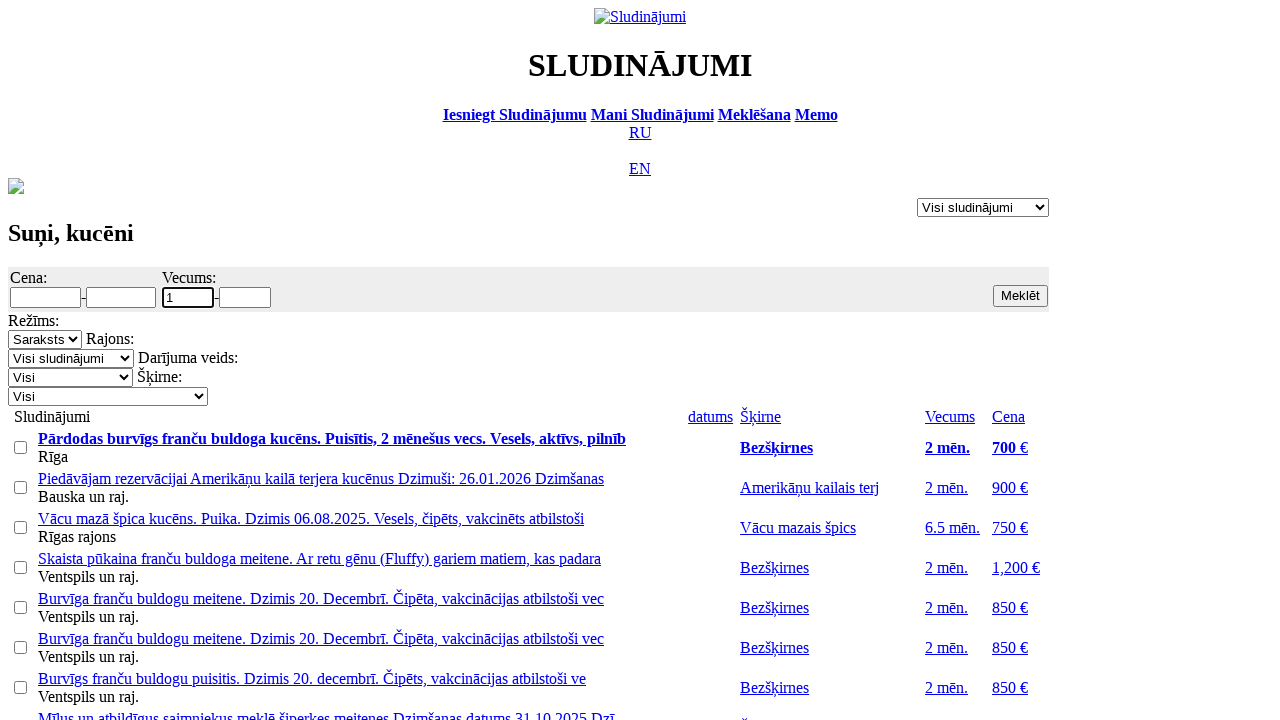

Clicked search button to submit the form at (1020, 296) on .s12
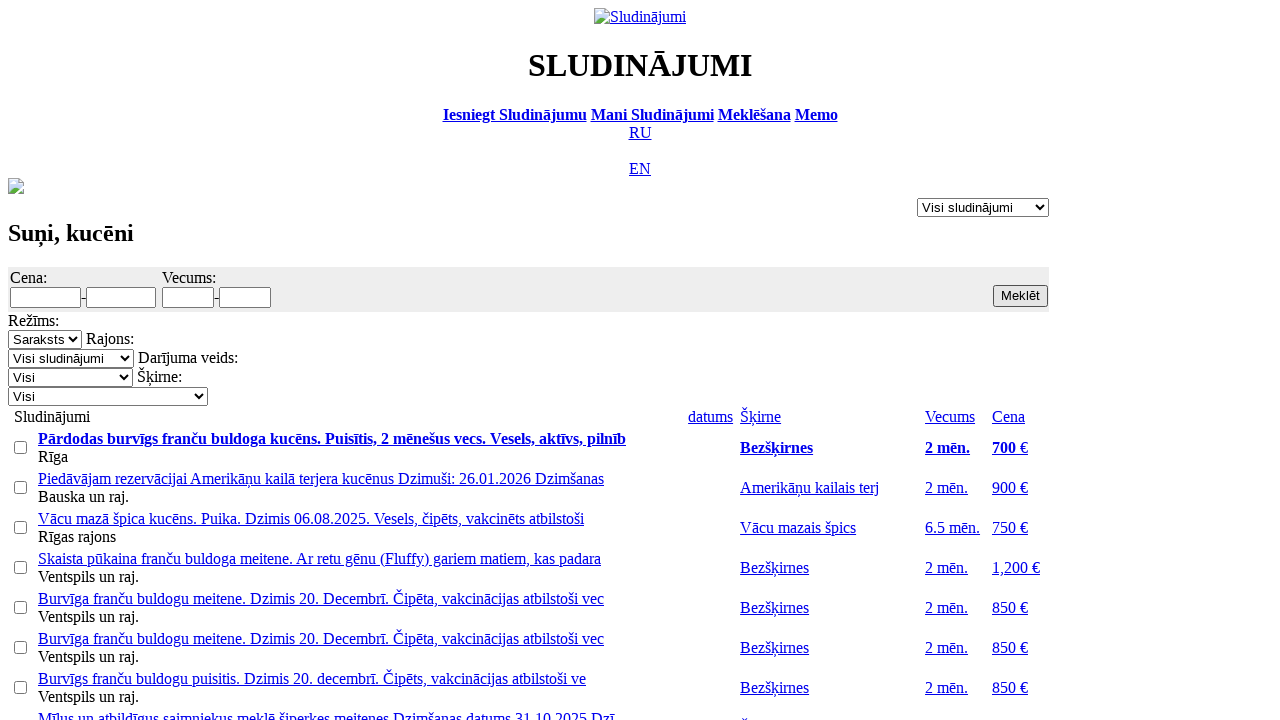

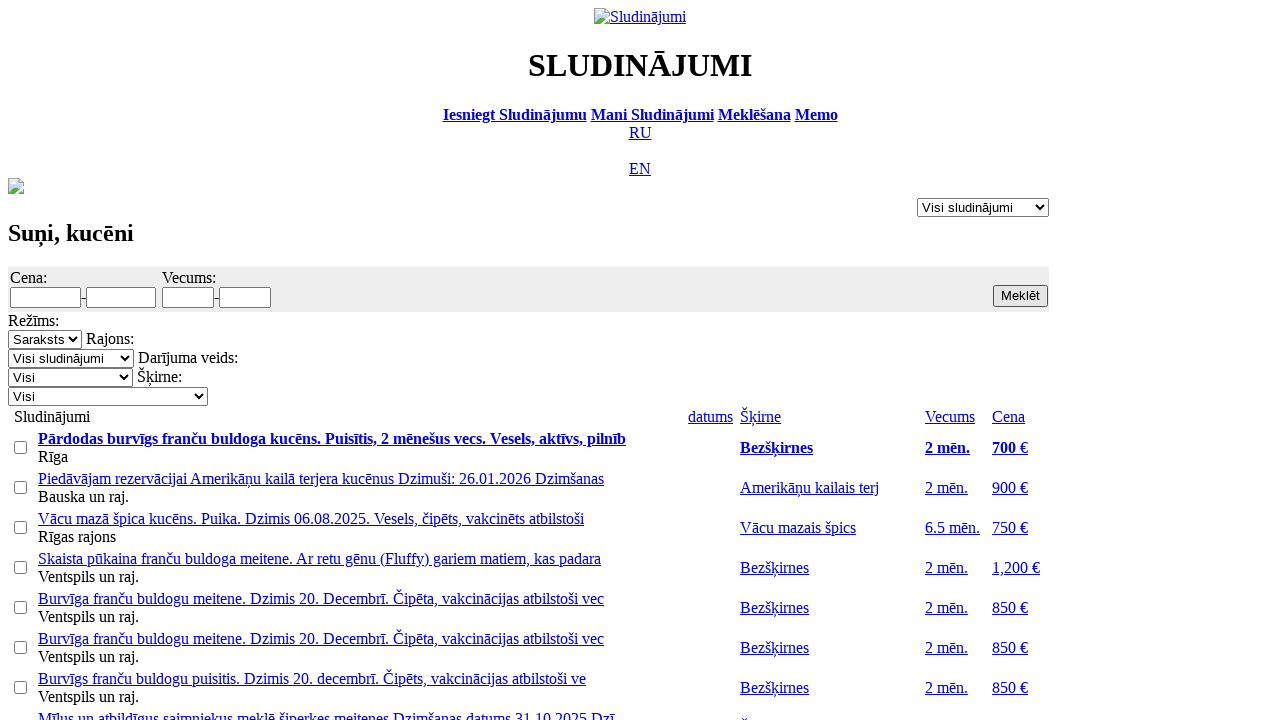